Tests window handling by verifying page text and title on the main page, clicking a link that opens a new window, switching to the new window, and verifying the new window's title.

Starting URL: https://the-internet.herokuapp.com/windows

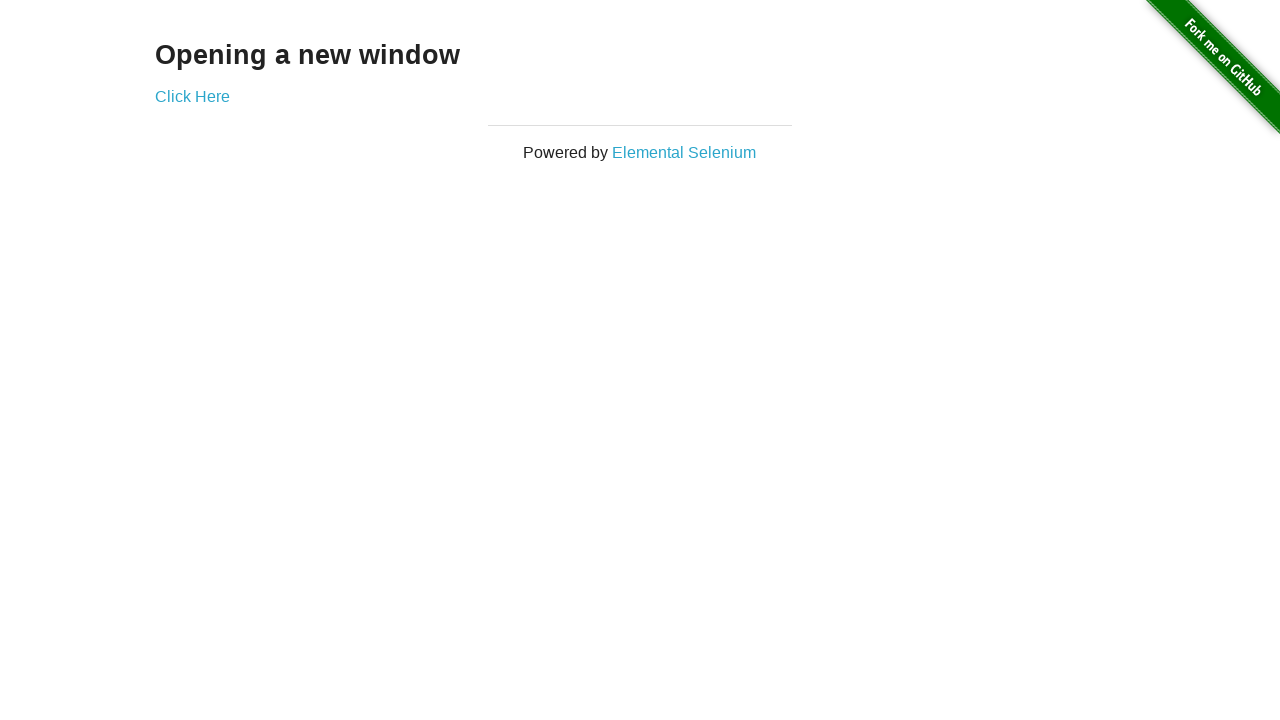

Verified 'Opening a new window' text is present on main page
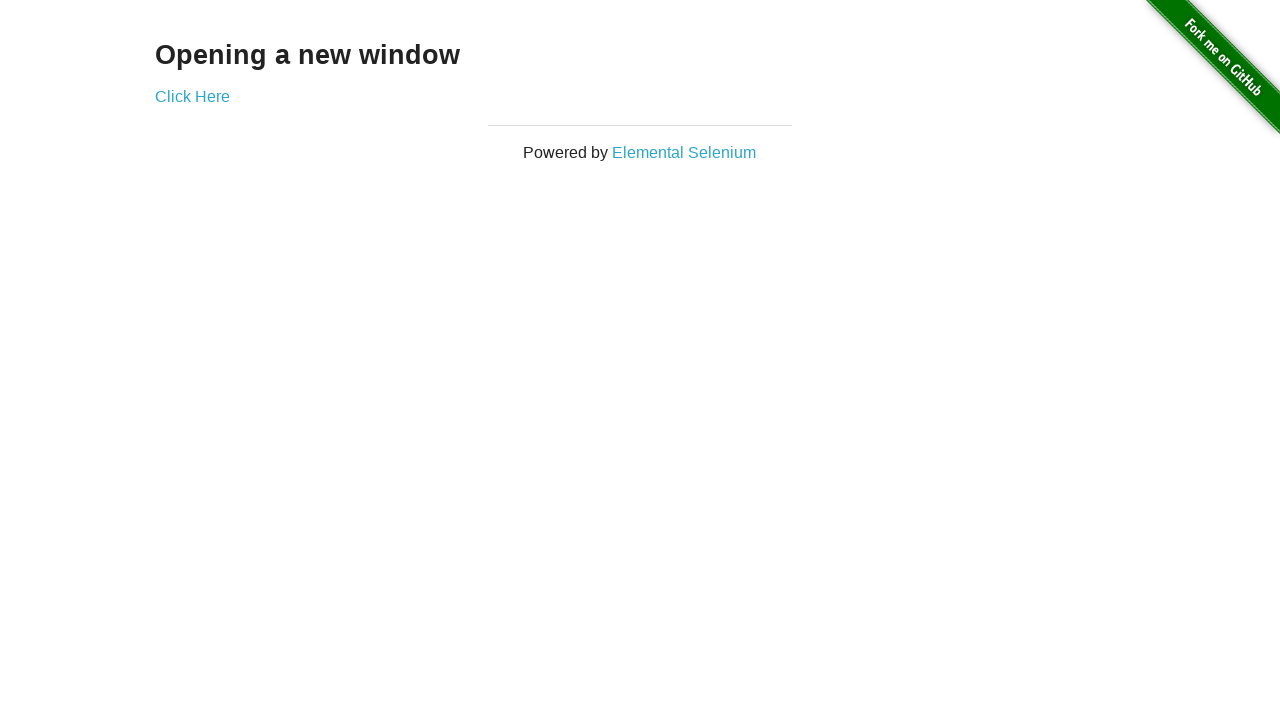

Verified main page title is 'The Internet'
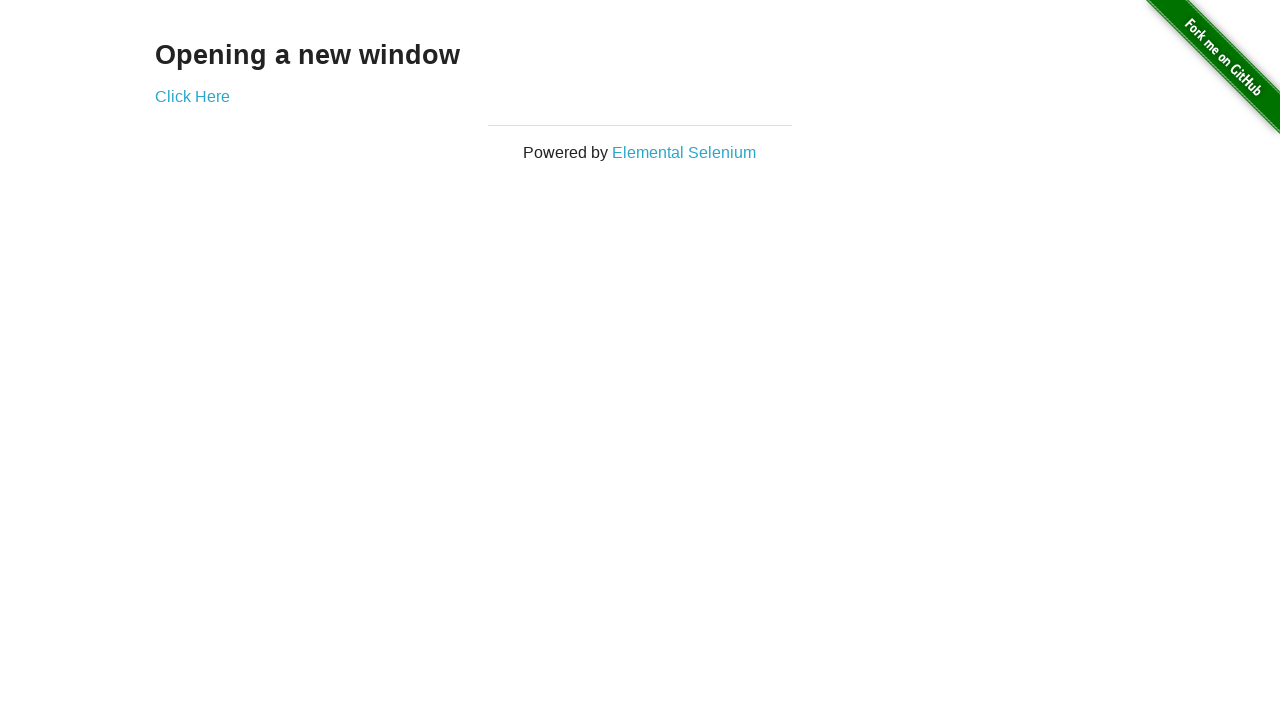

Clicked 'Click Here' link to open new window at (192, 96) on text=Click Here
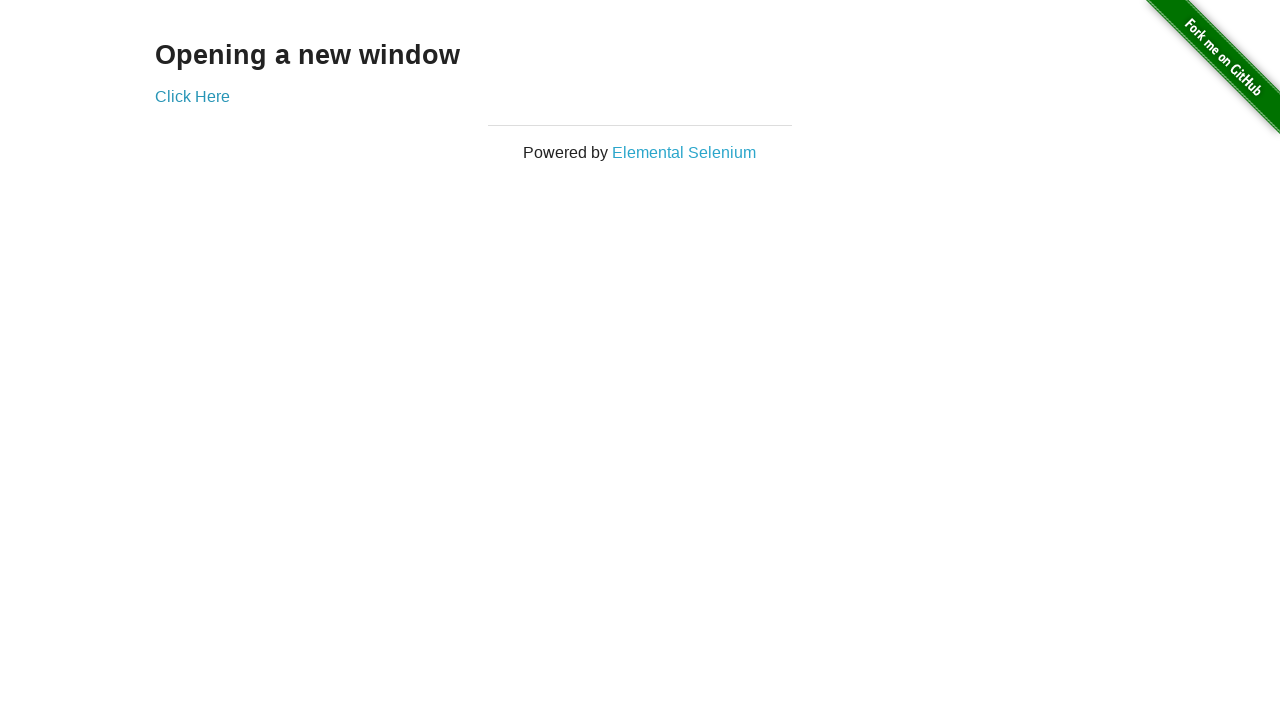

Captured new window/page
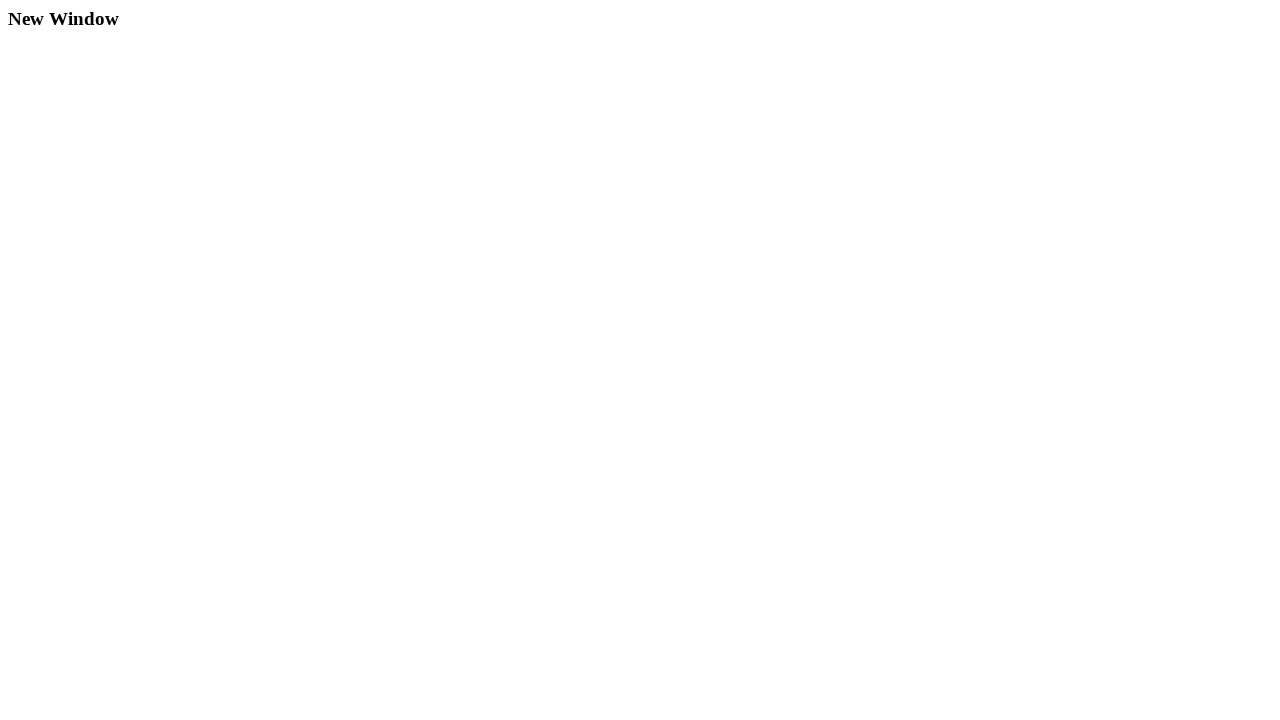

Waited for new window to load
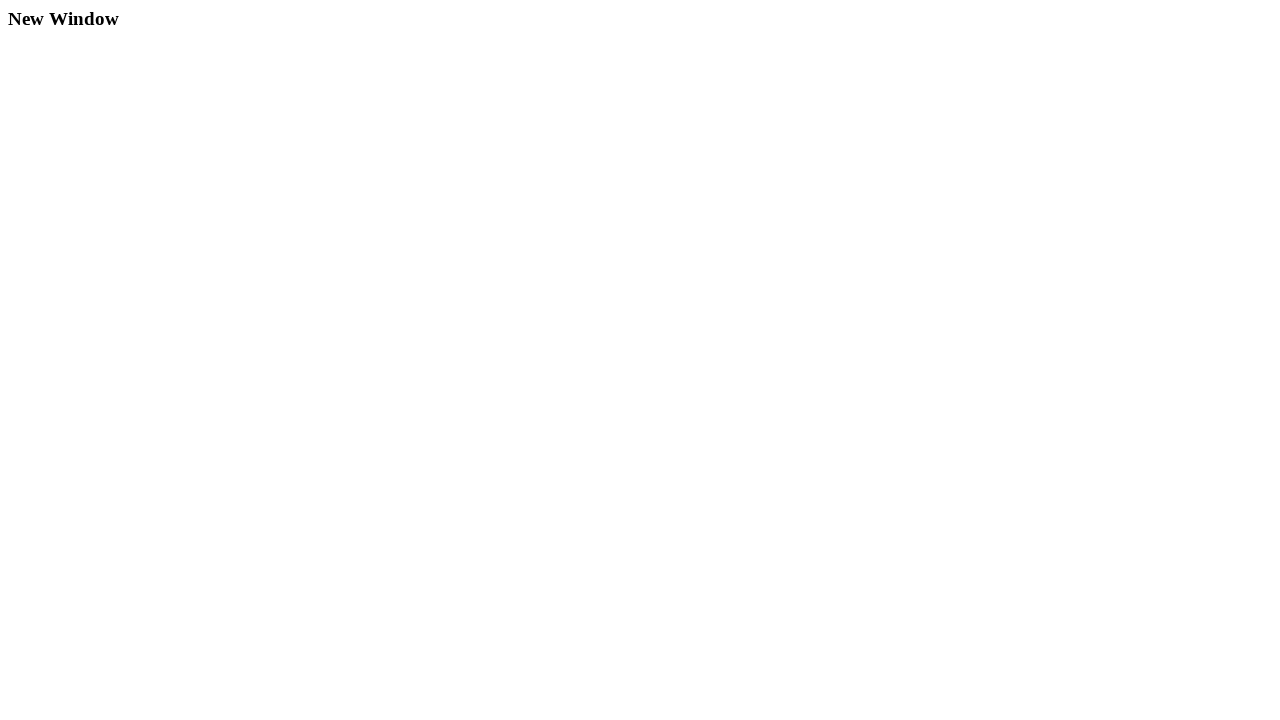

Verified new window title is 'New Window'
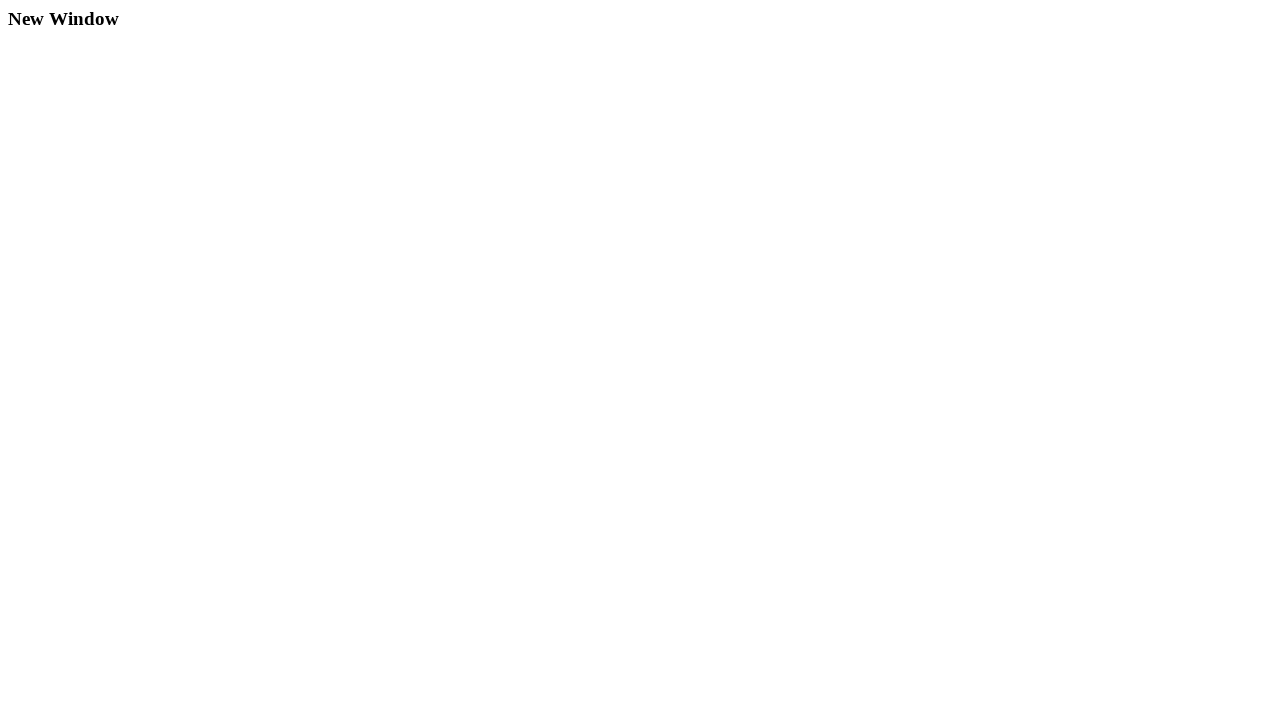

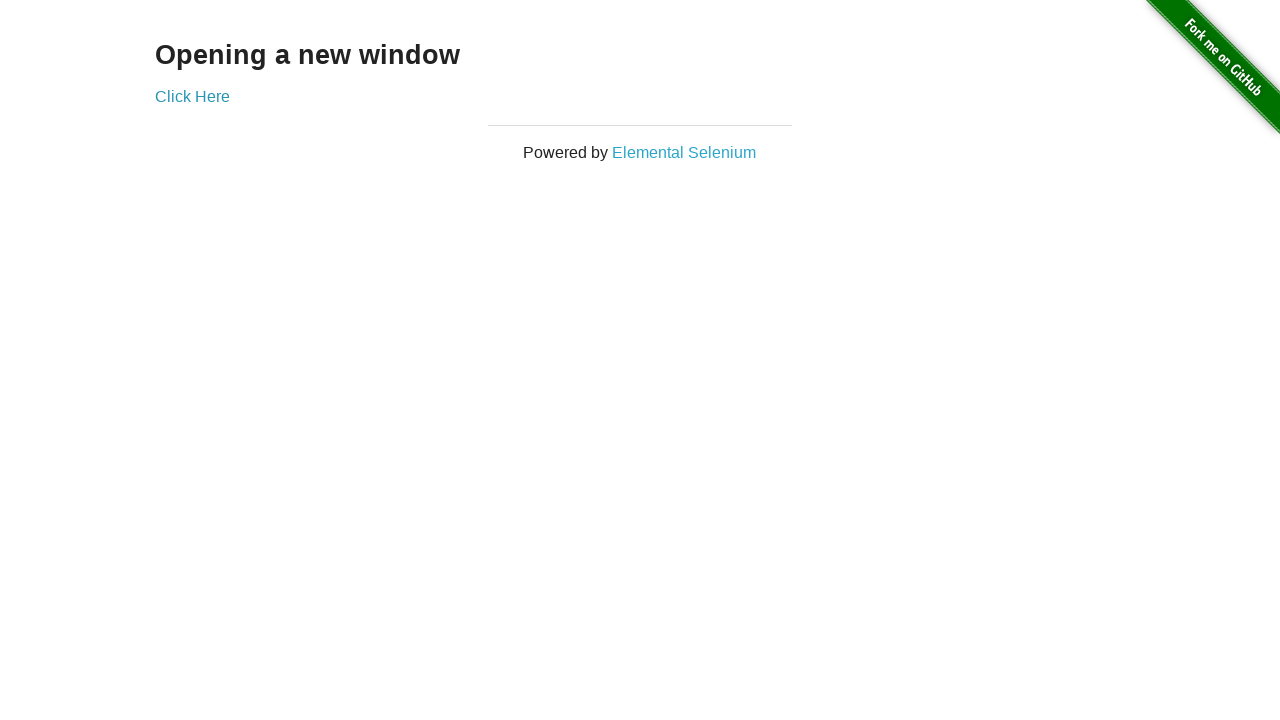